Navigates to RedBus website and takes a screenshot of the homepage

Starting URL: https://www.redbus.in/

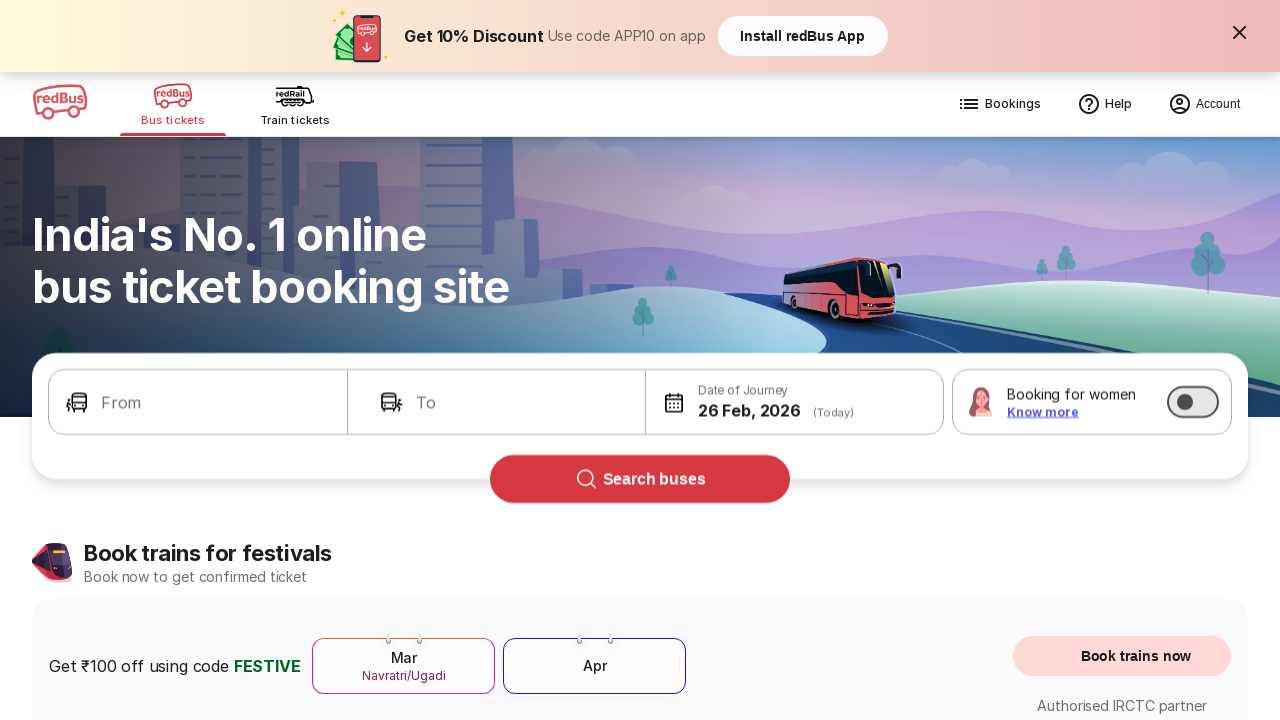

Navigated to RedBus homepage
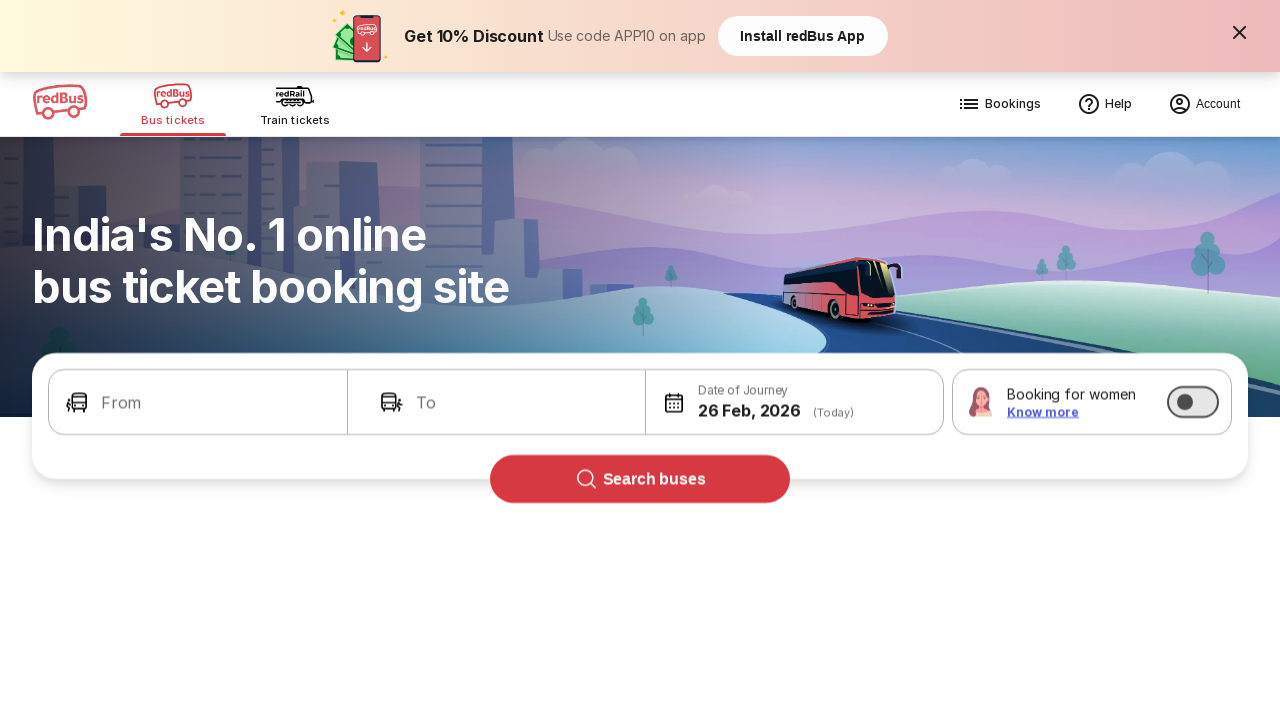

Waited for page to fully load (networkidle)
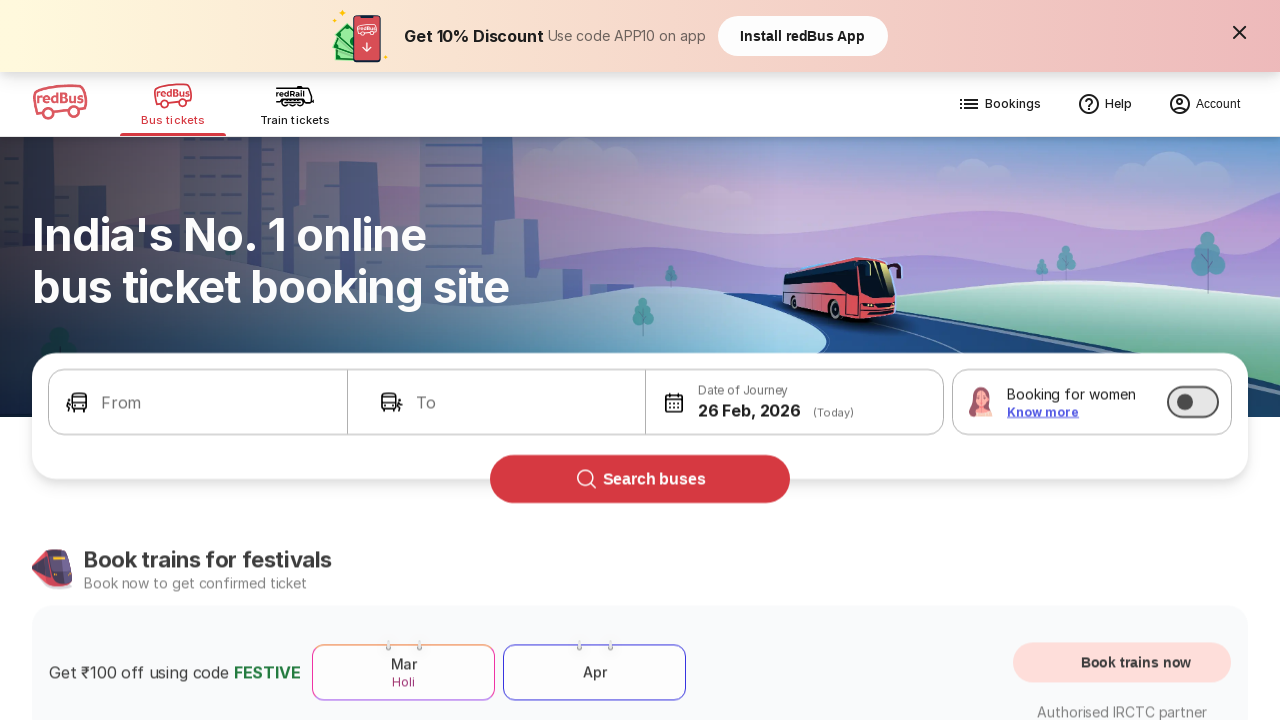

Body element loaded and verified
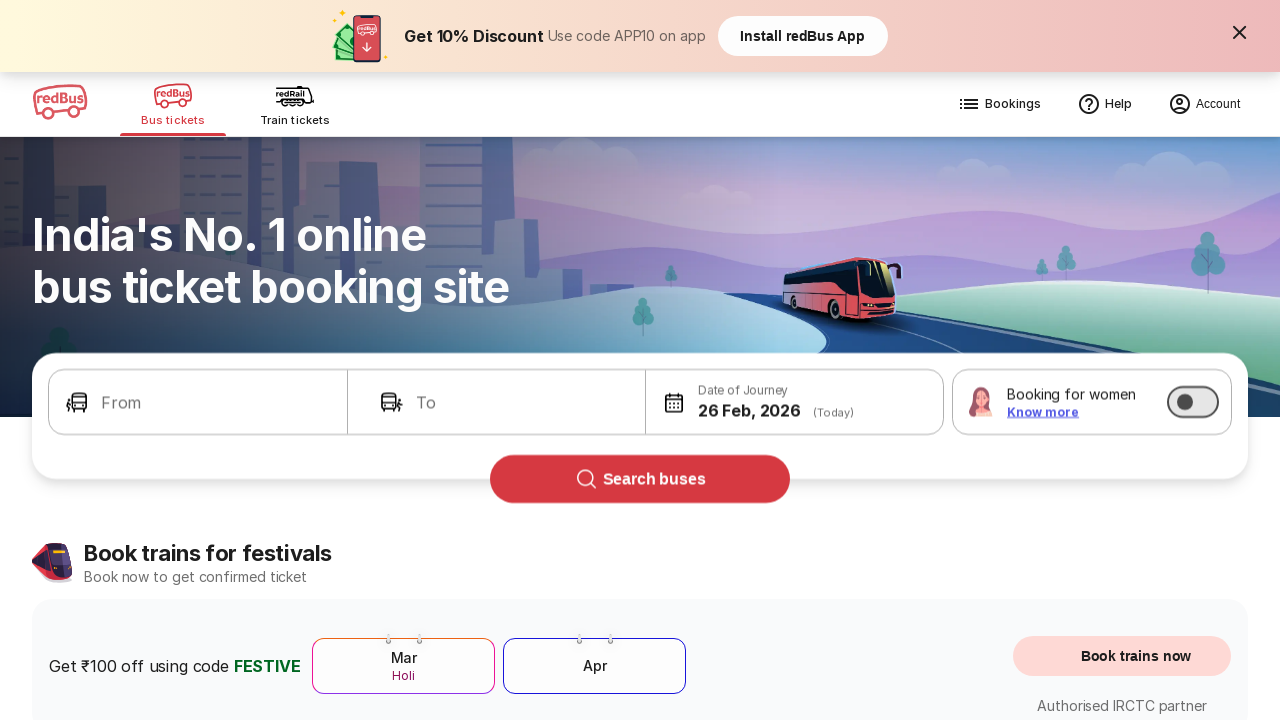

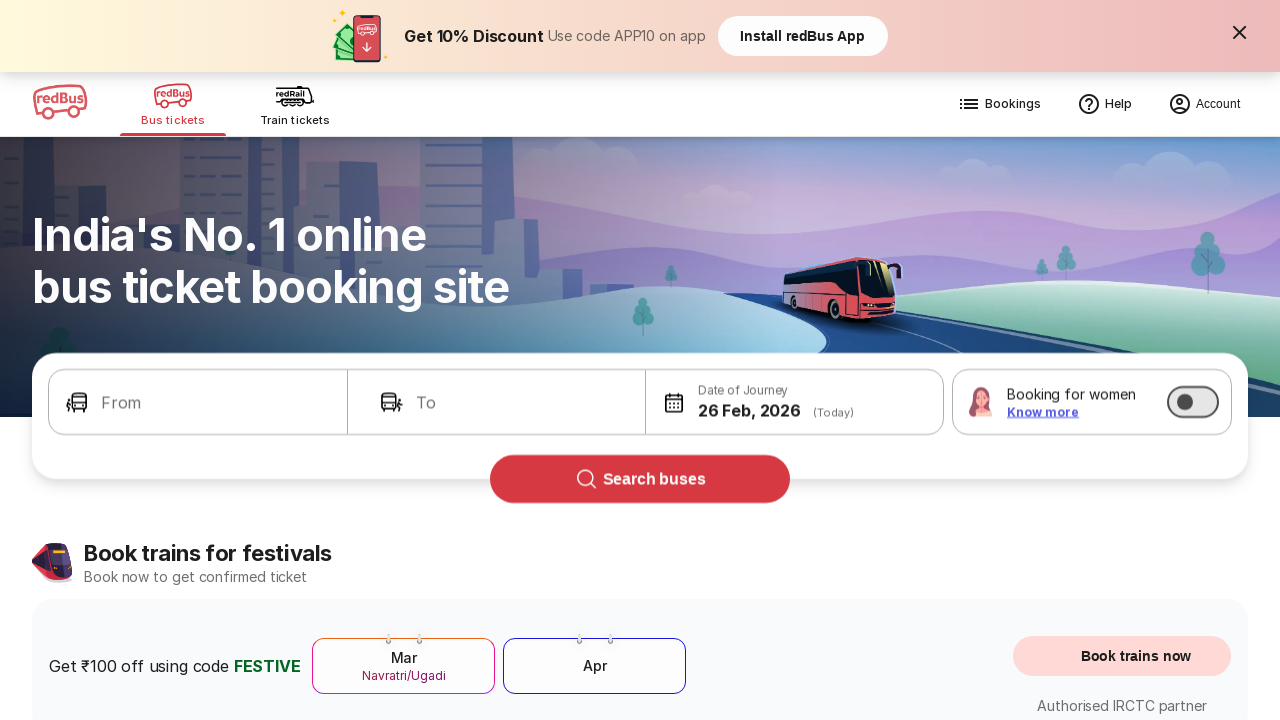